Navigates to wisequarter.com and verifies the URL contains "wisequarter"

Starting URL: https://www.wisequarter.com

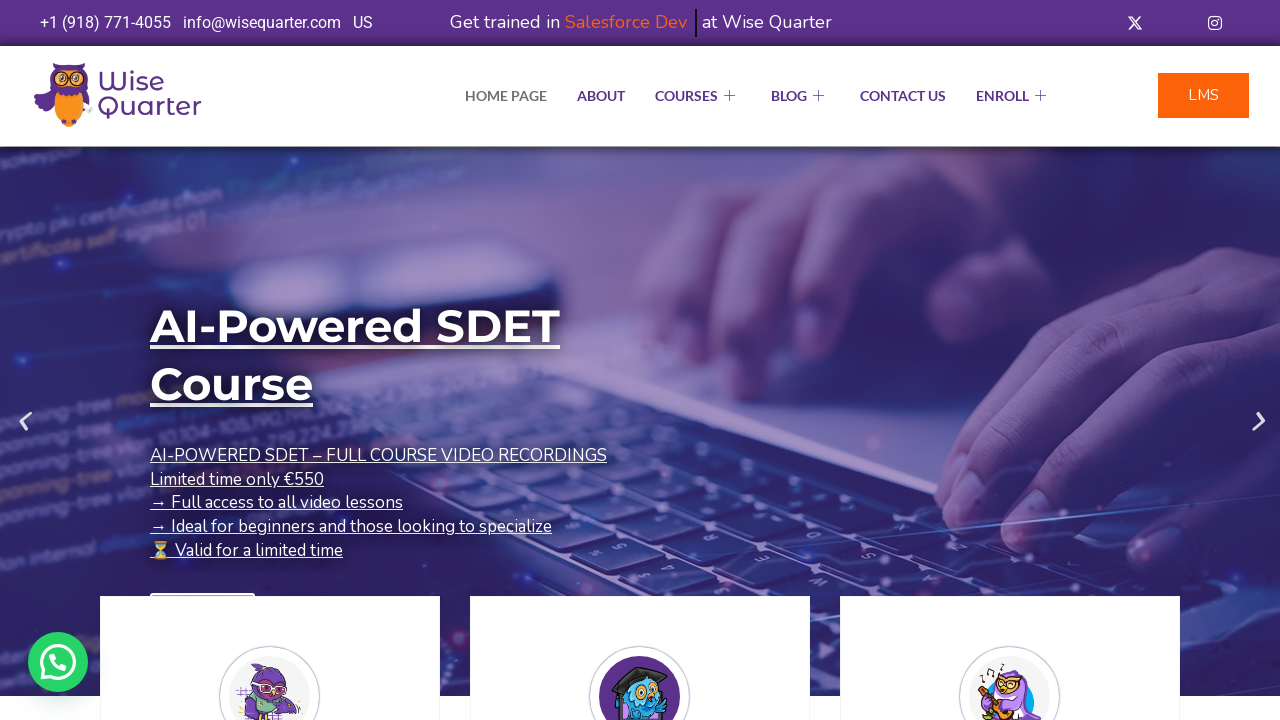

Navigated to https://www.wisequarter.com
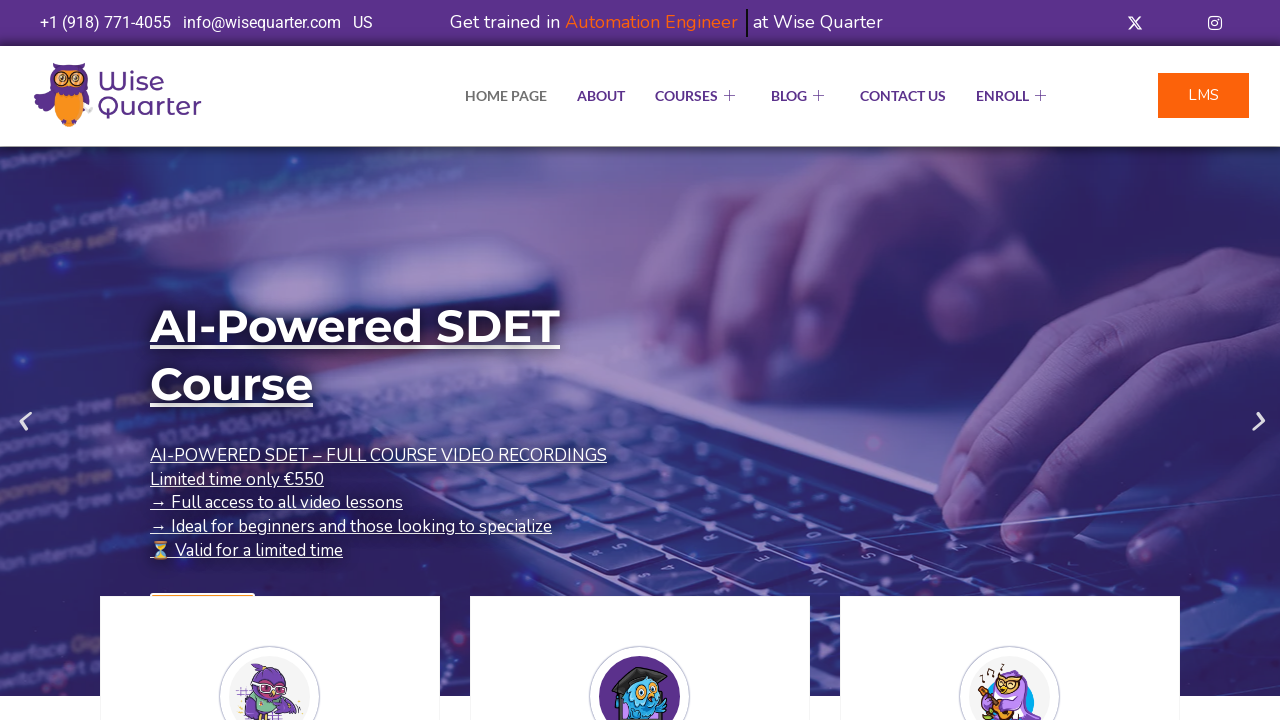

Verified that URL contains 'wisequarter'
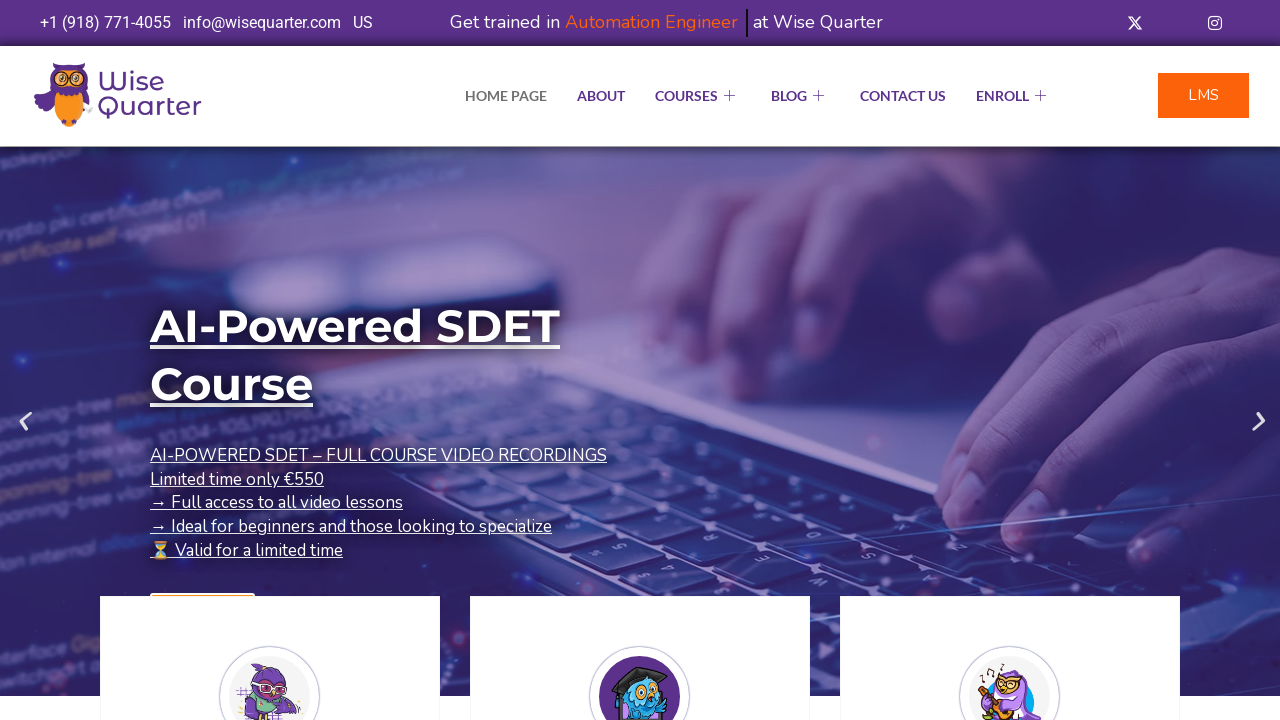

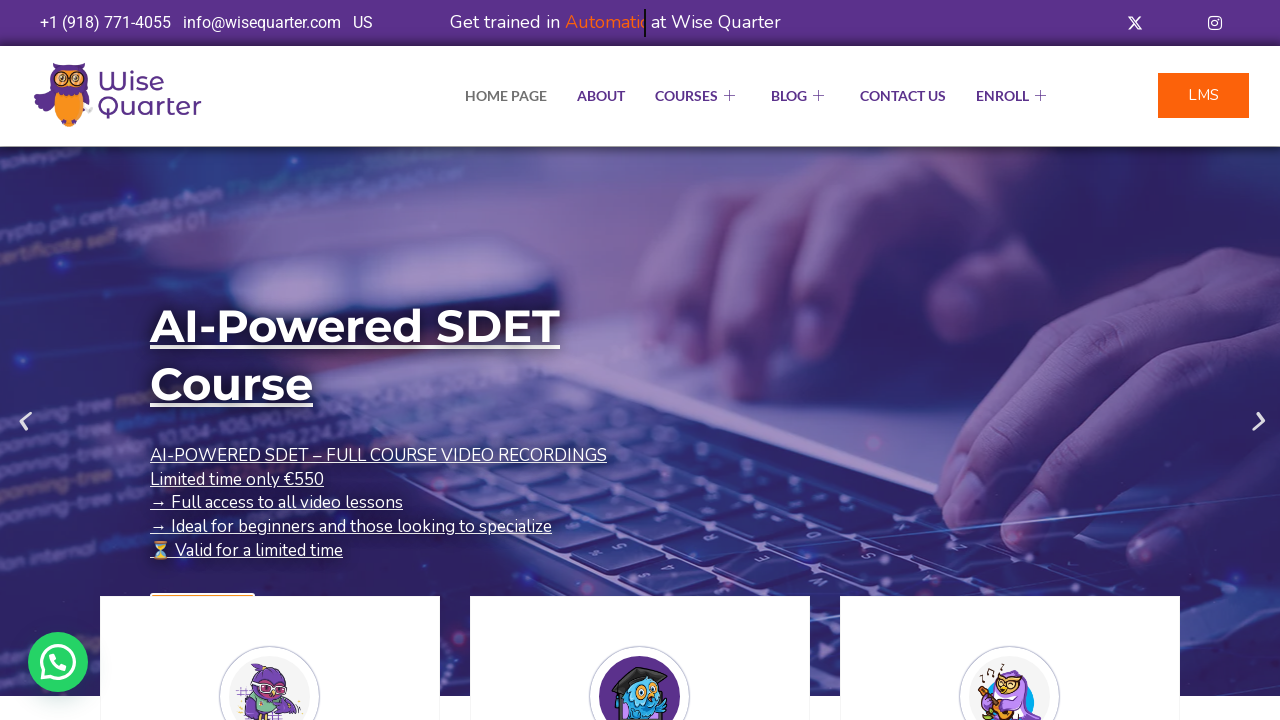